Tests browser navigation methods by navigating between pages, refreshing, going back and forward through browser history

Starting URL: https://nichethyself.com/tourism/home.html

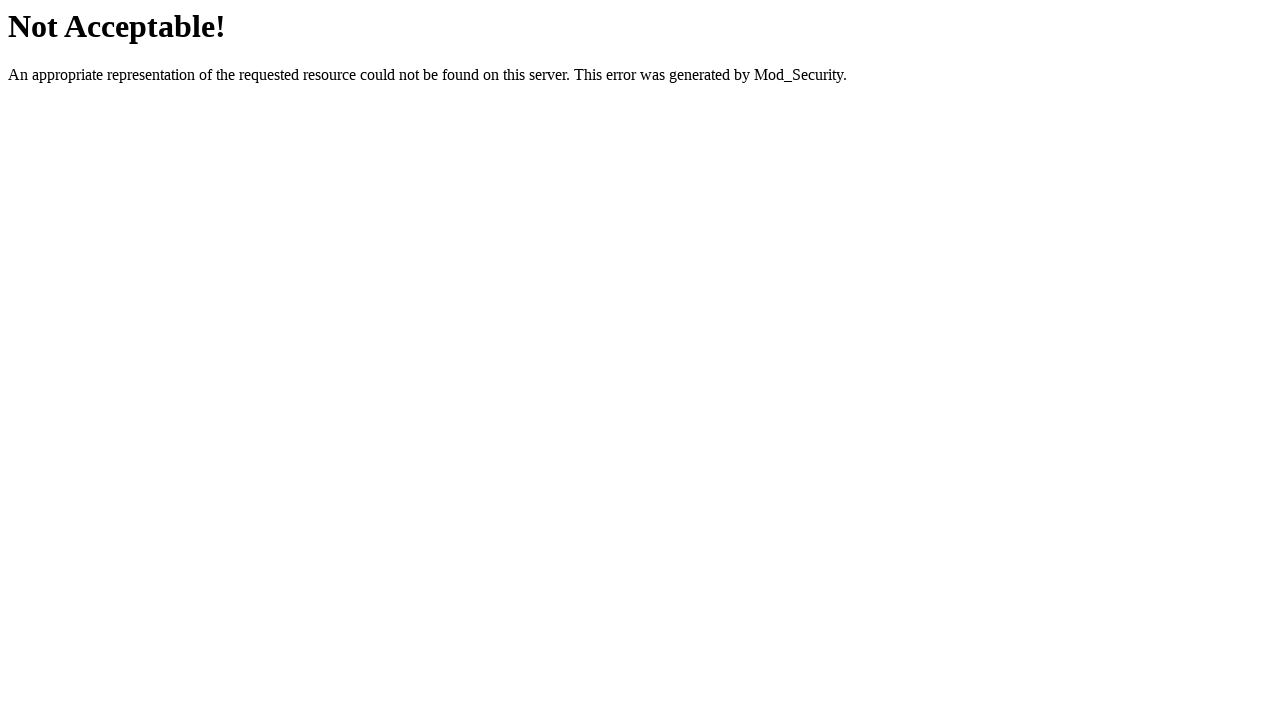

Navigated to Niche Tourism home page
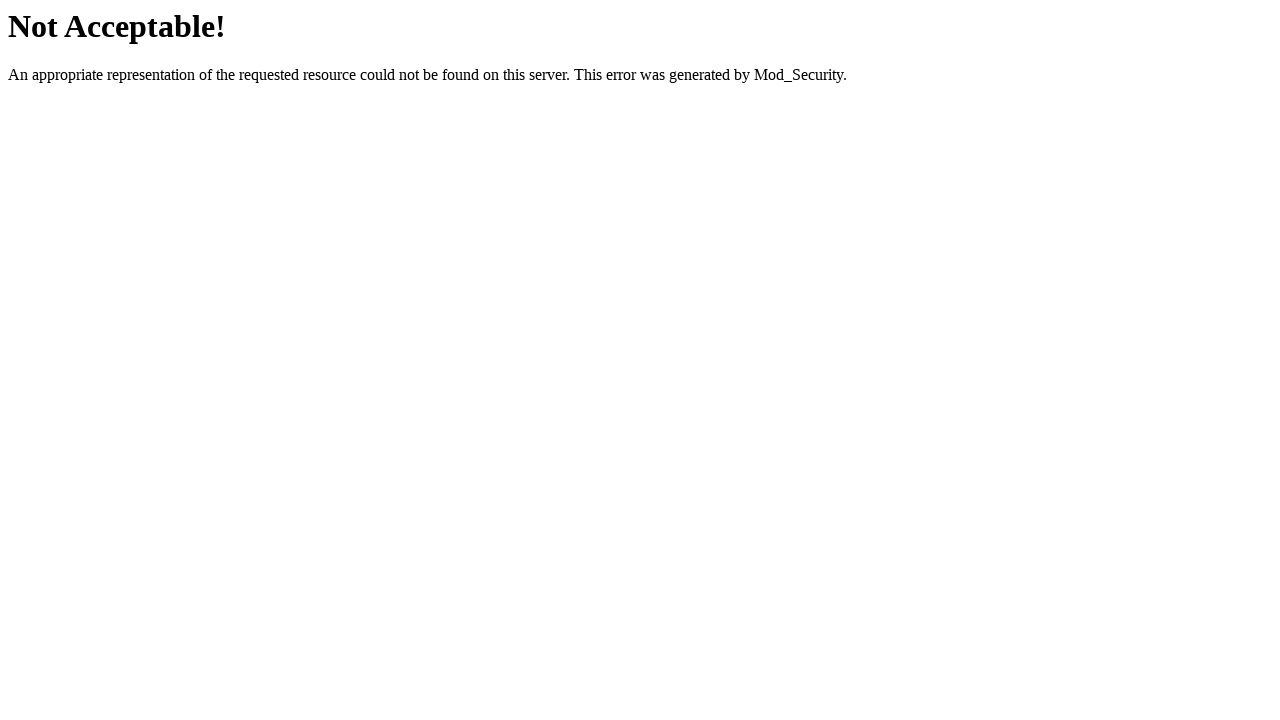

Refreshed the current page
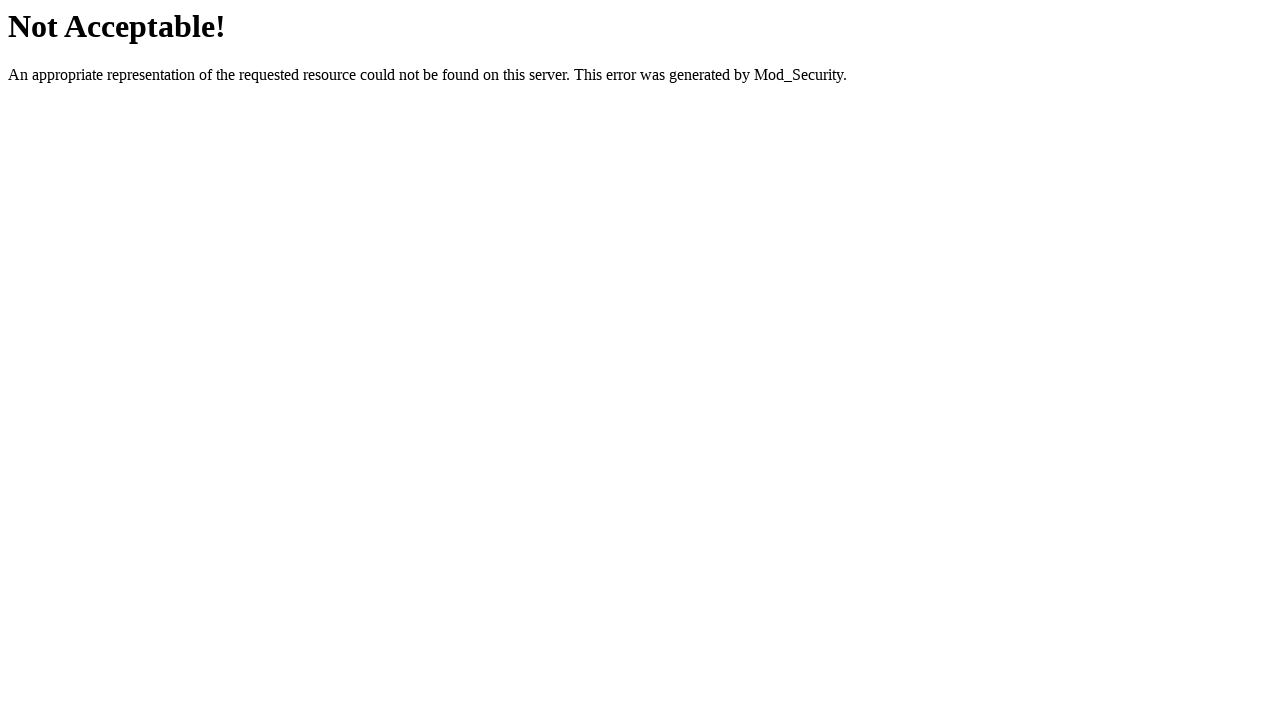

Navigated back in browser history
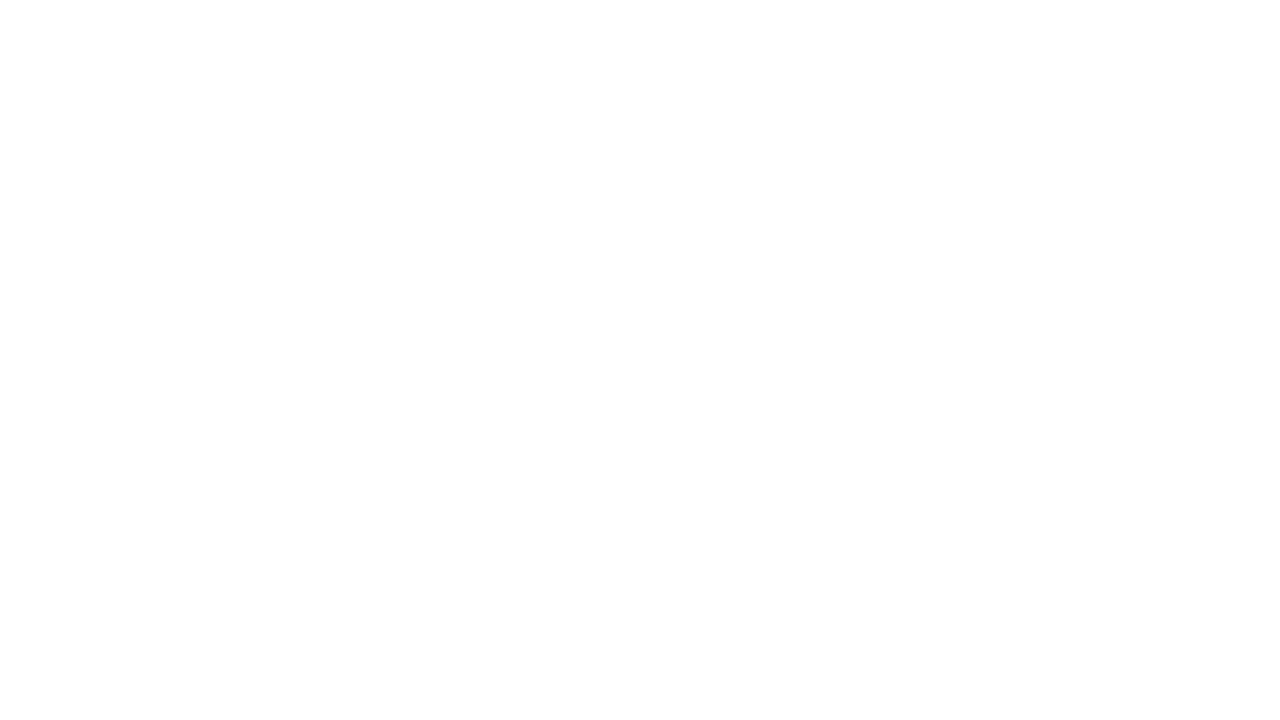

Navigated forward in browser history
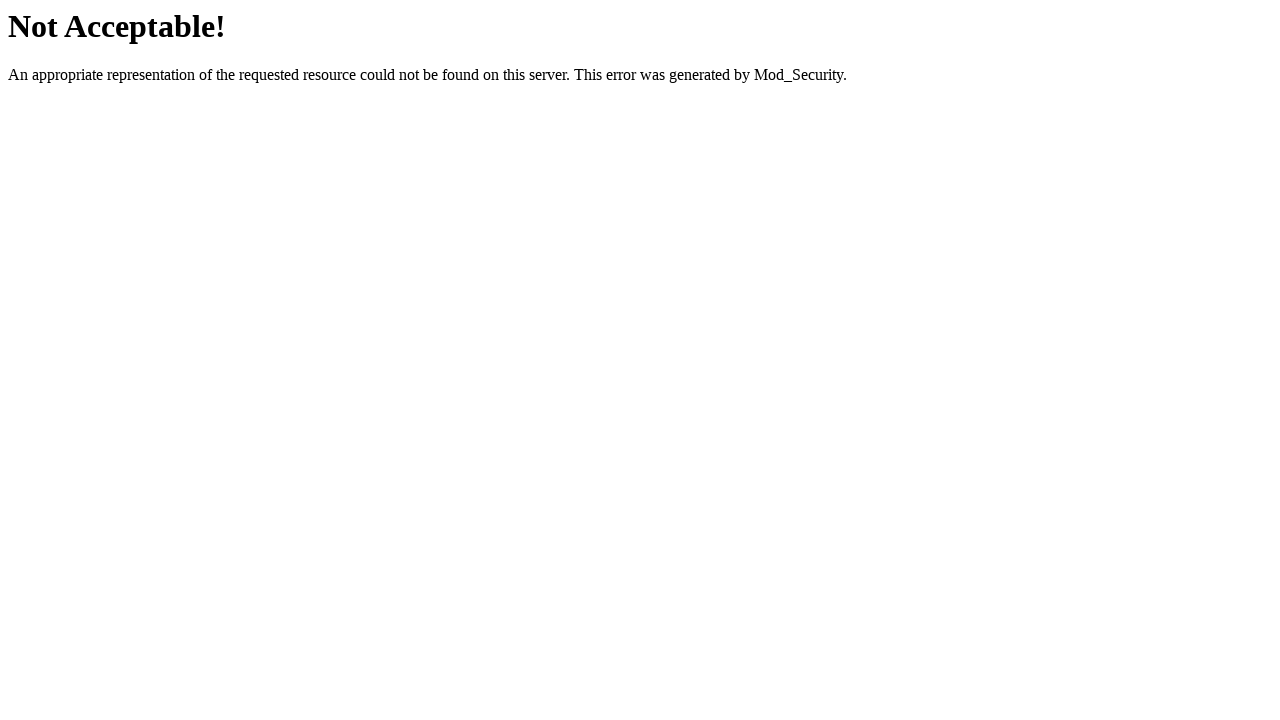

Verified current URL is the Niche Tourism home page
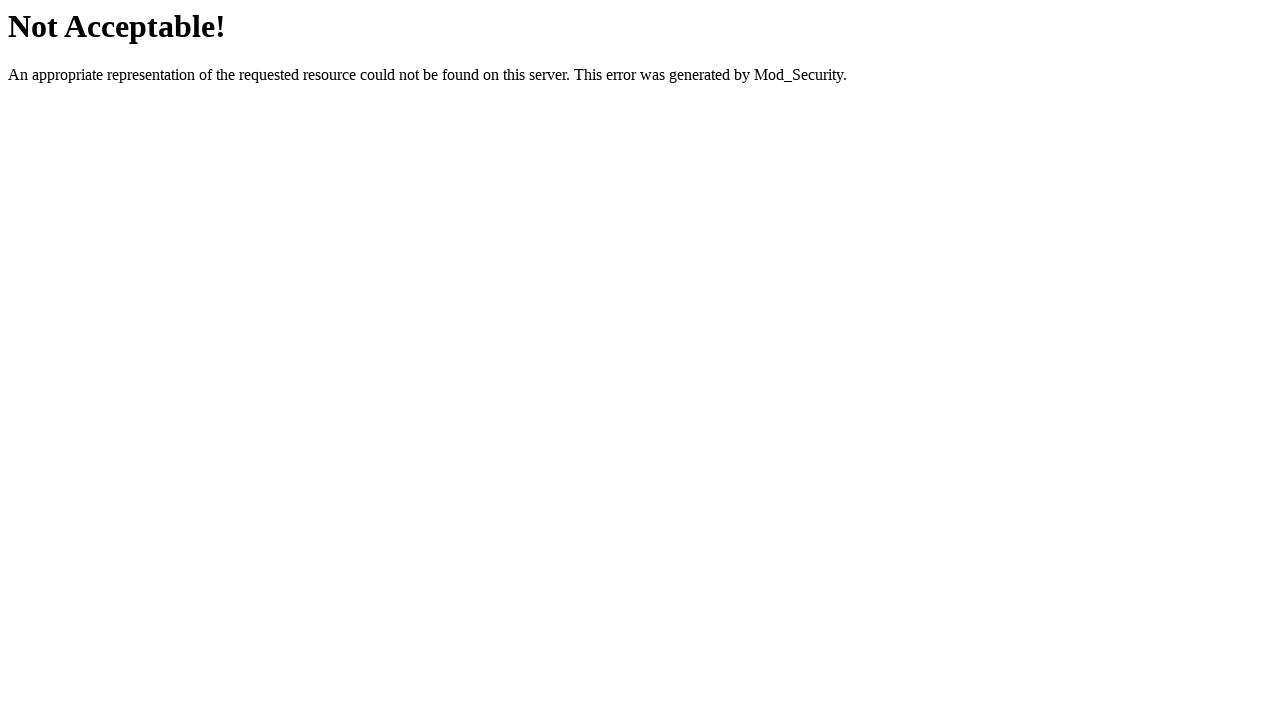

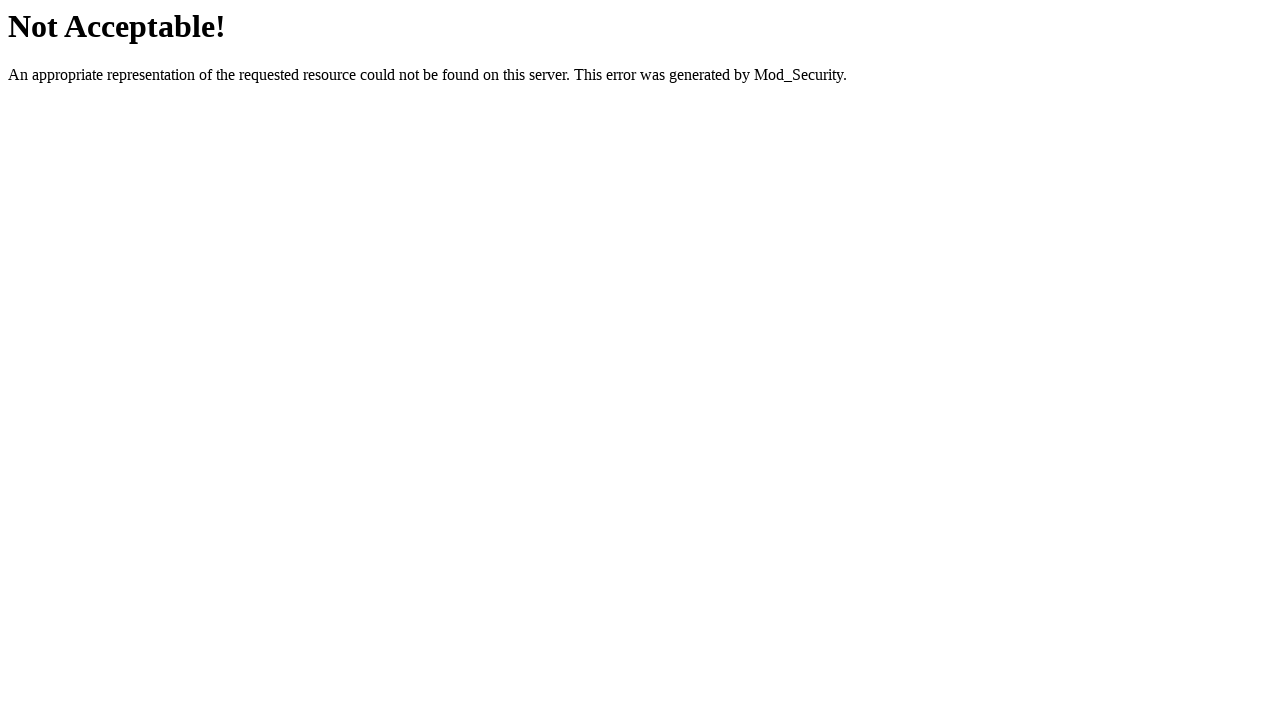